Tests checkbox functionality by verifying the default state of checkboxes and clicking to check an unchecked checkbox

Starting URL: https://the-internet.herokuapp.com/checkboxes

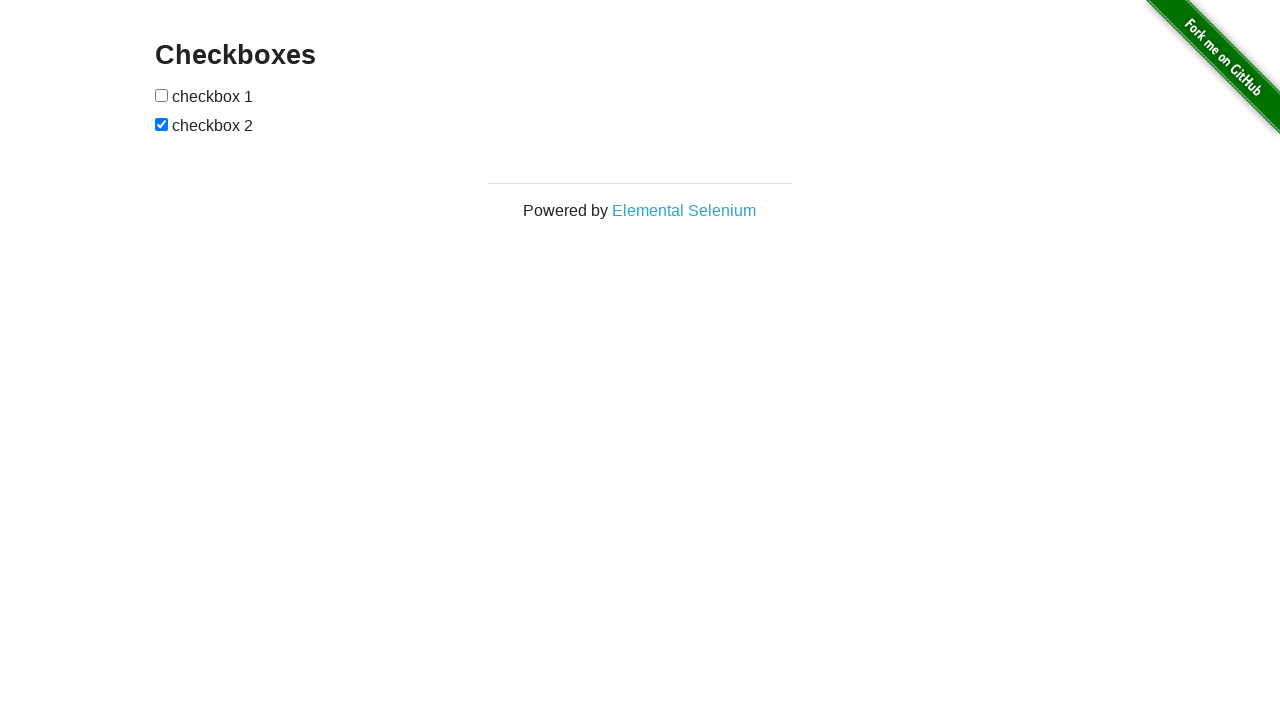

Navigated to checkboxes page
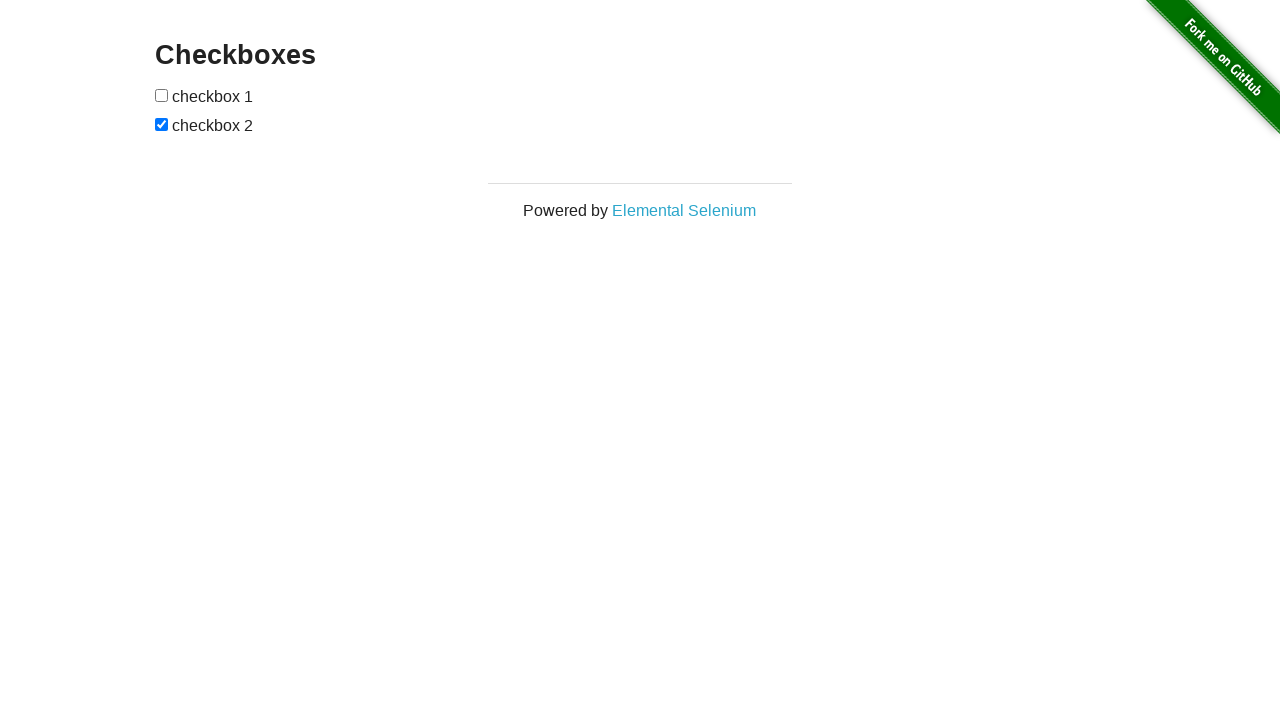

Located checkbox-2 element
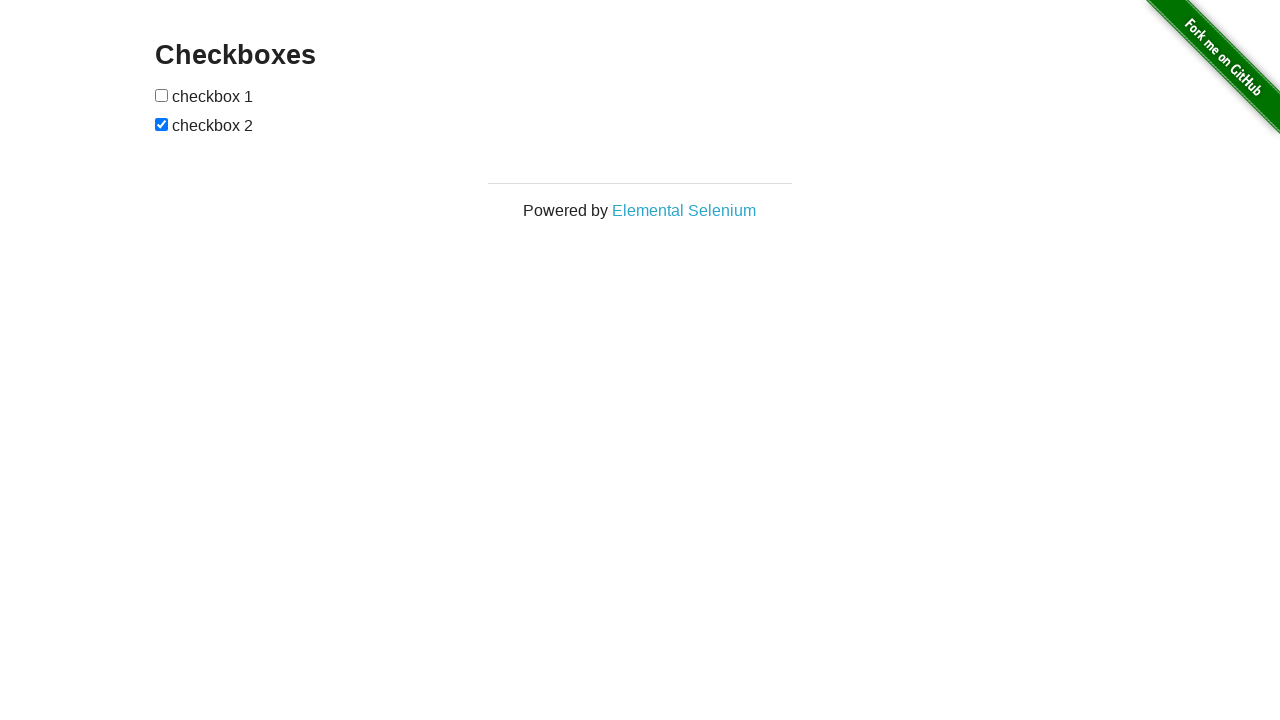

Verified checkbox-2 is checked by default
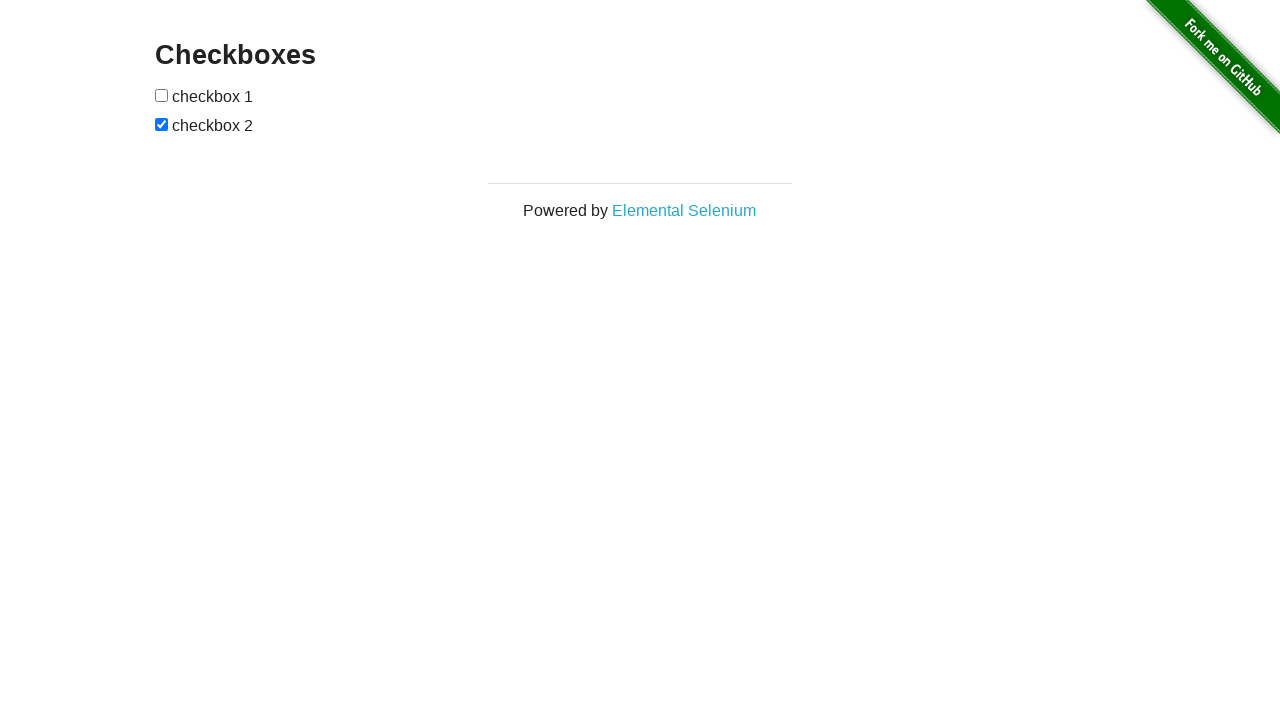

Located checkbox-1 element
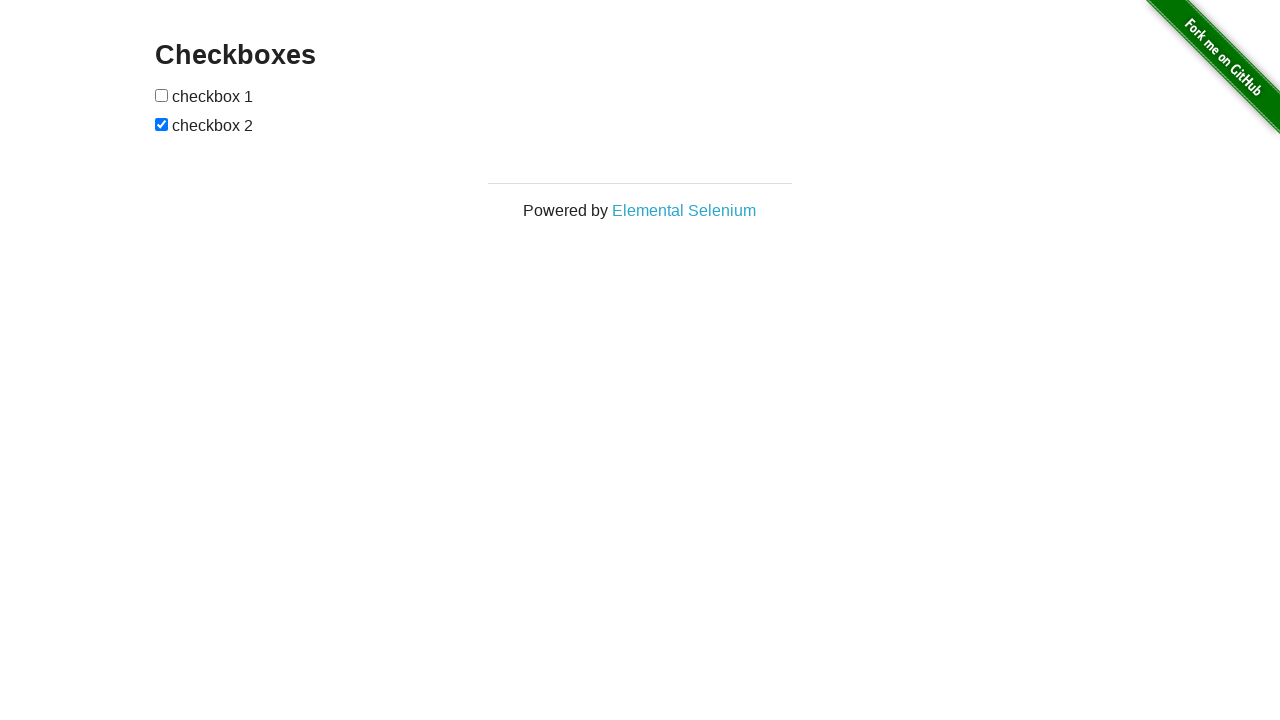

Verified checkbox-1 is not checked by default
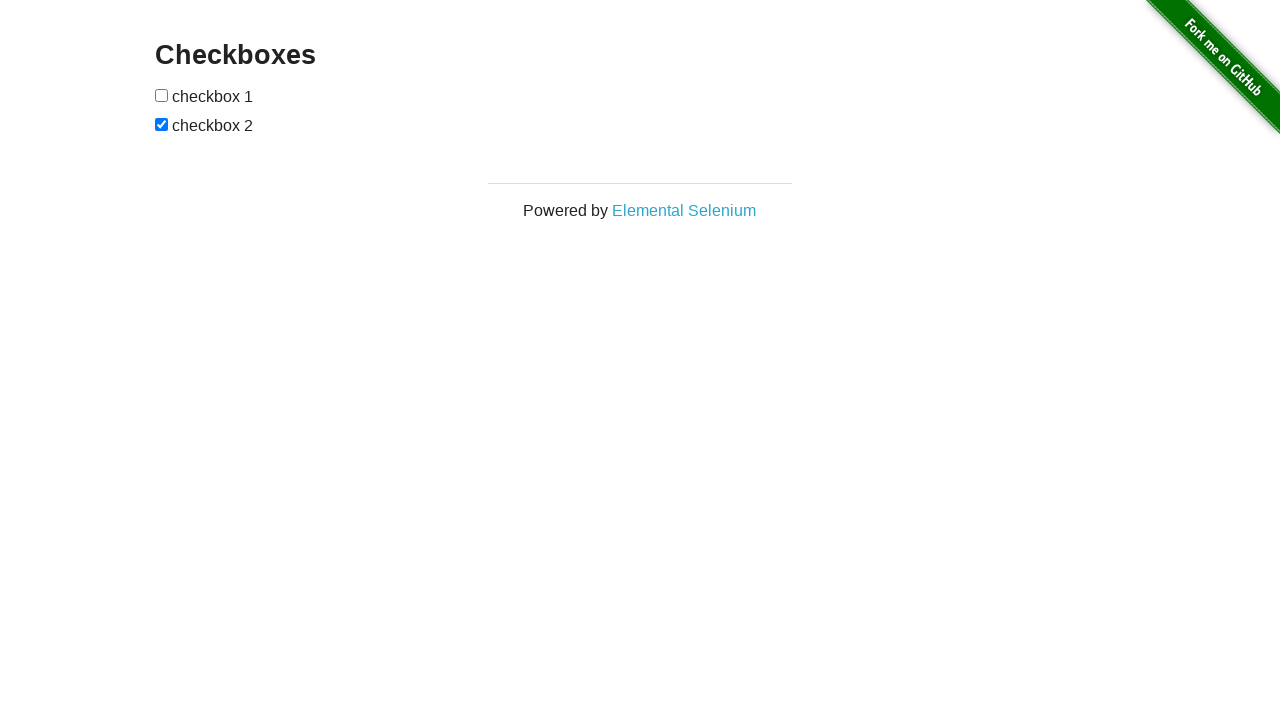

Clicked checkbox-1 to check it at (162, 95) on xpath=//form[@id='checkboxes']/input[@type='checkbox'][1]
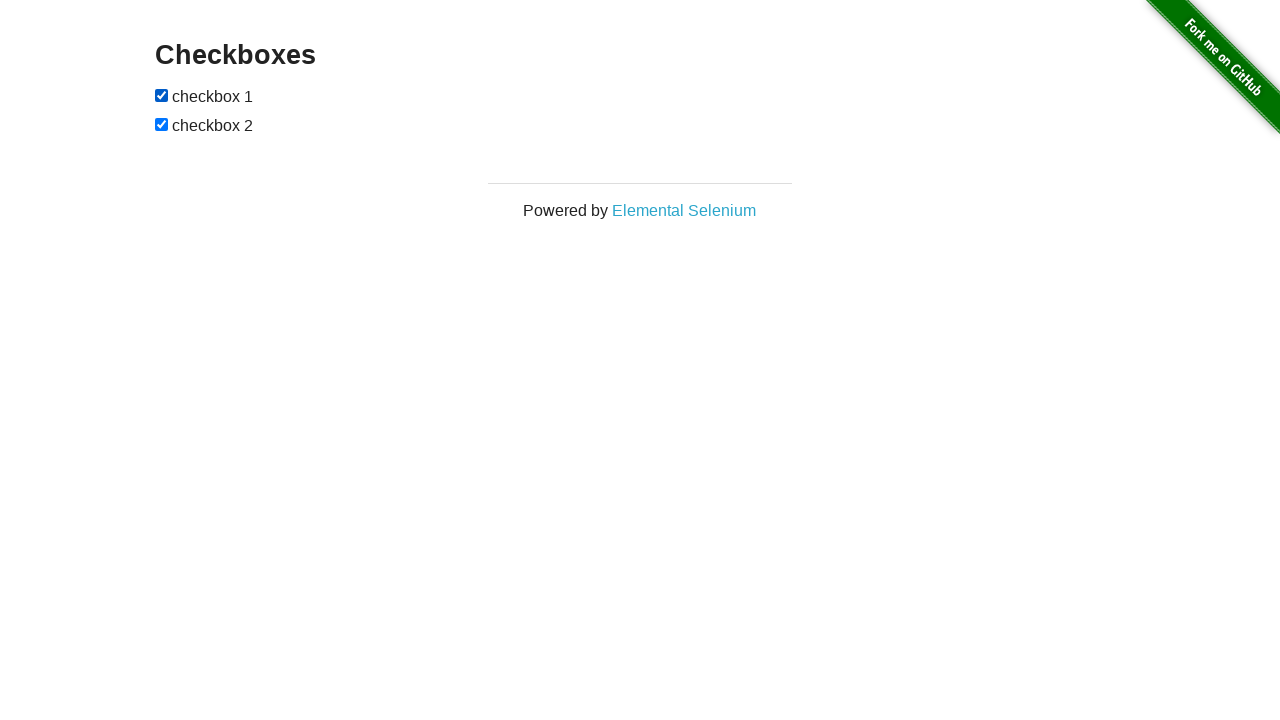

Verified checkbox-1 is now checked after clicking
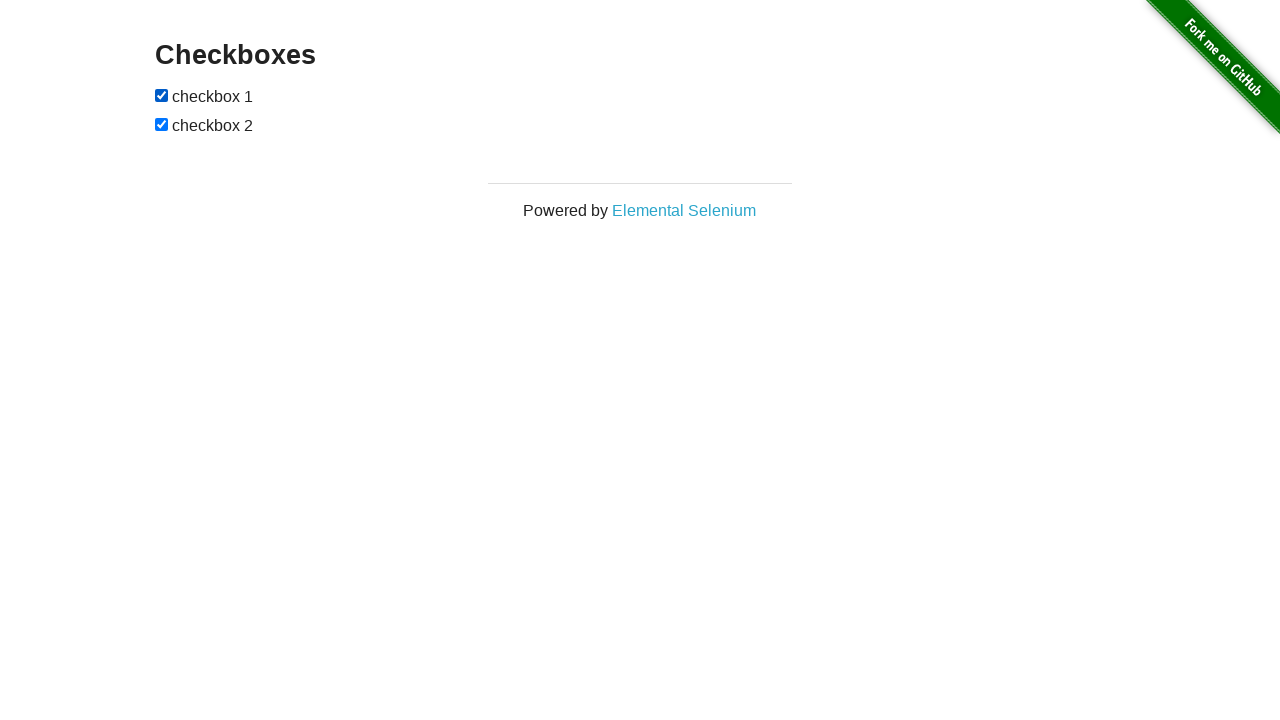

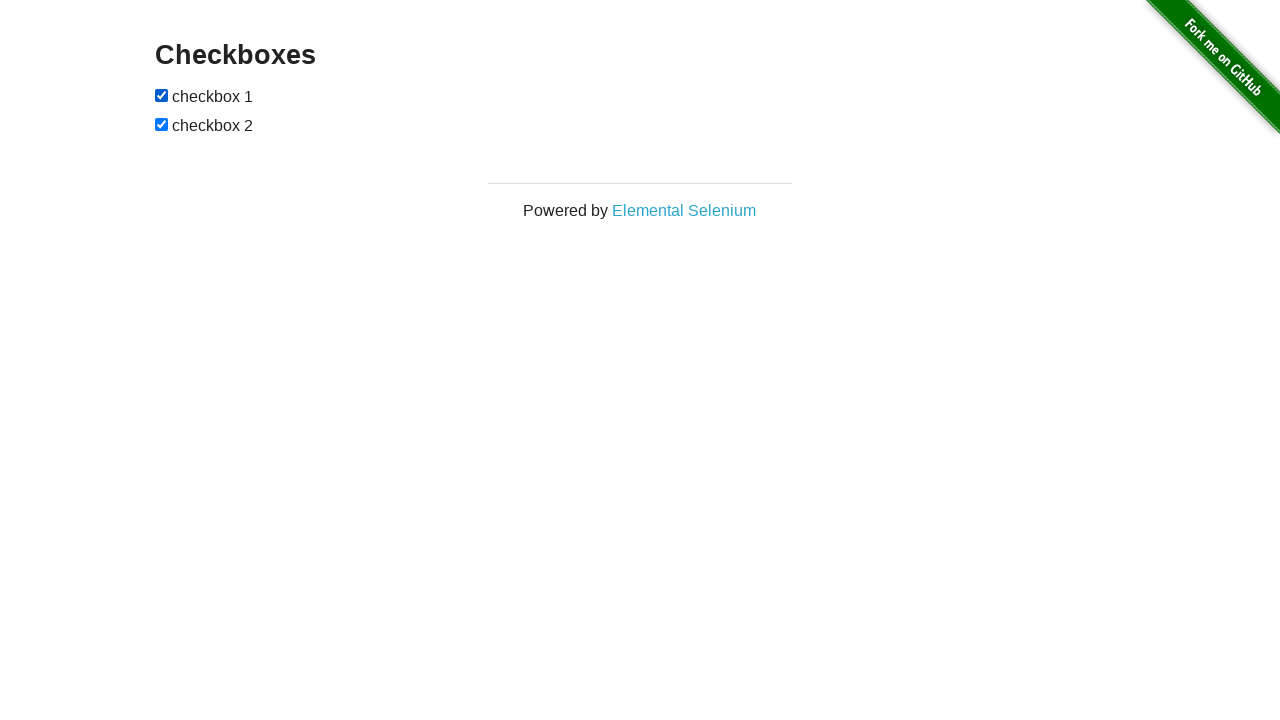